Demonstrates jQuery UI selectable functionality by selecting multiple items using Ctrl+click on items 2, 3, 5, and 6

Starting URL: https://jqueryui.com/selectable/

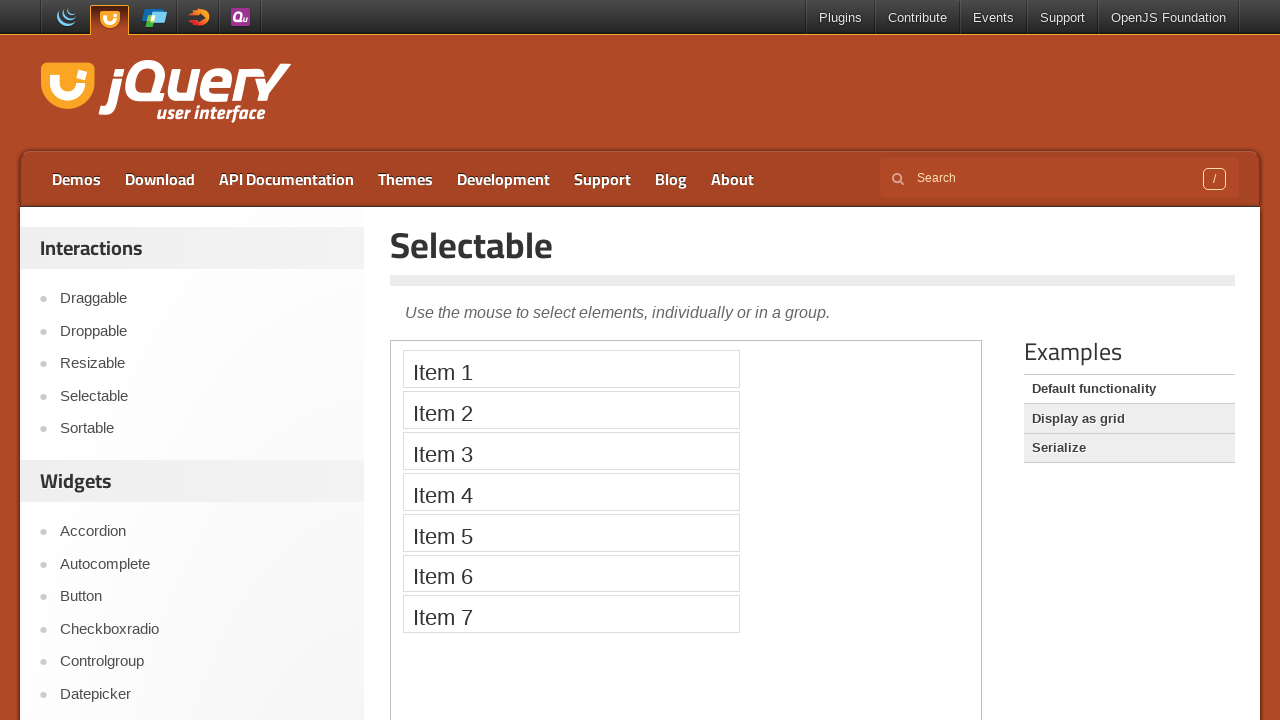

Located iframe containing selectable demo
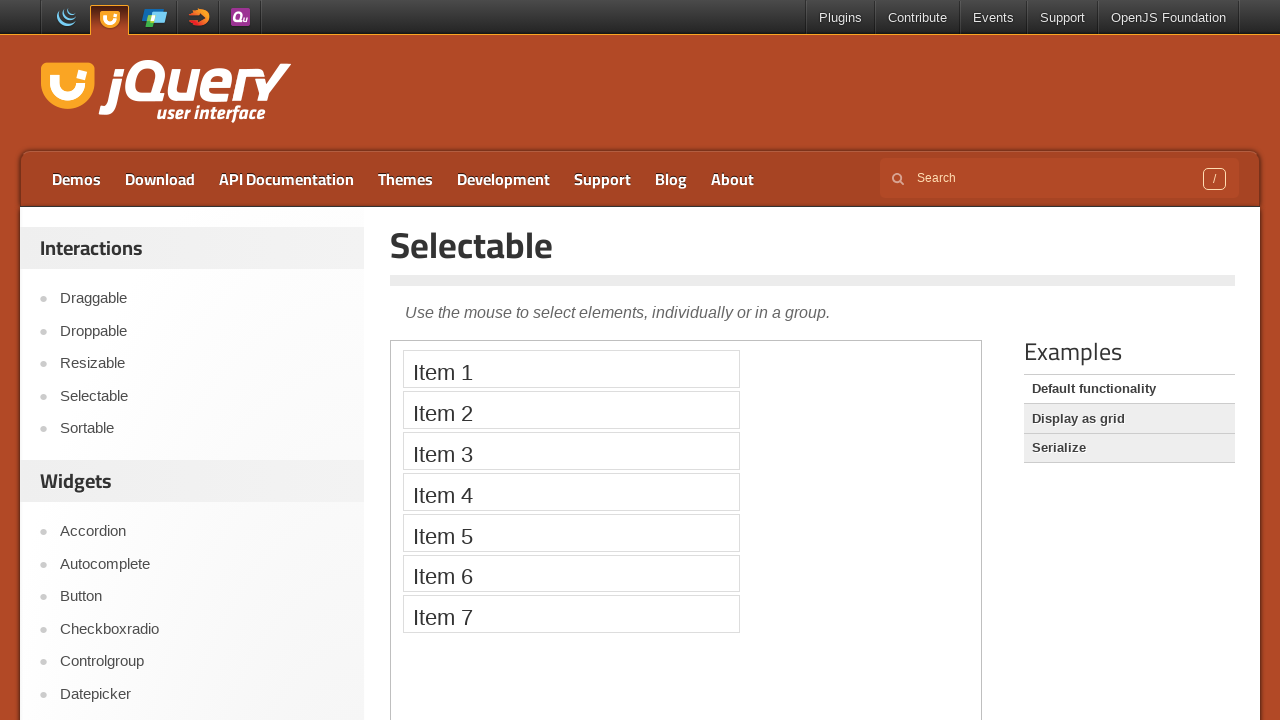

Located selectable item 2
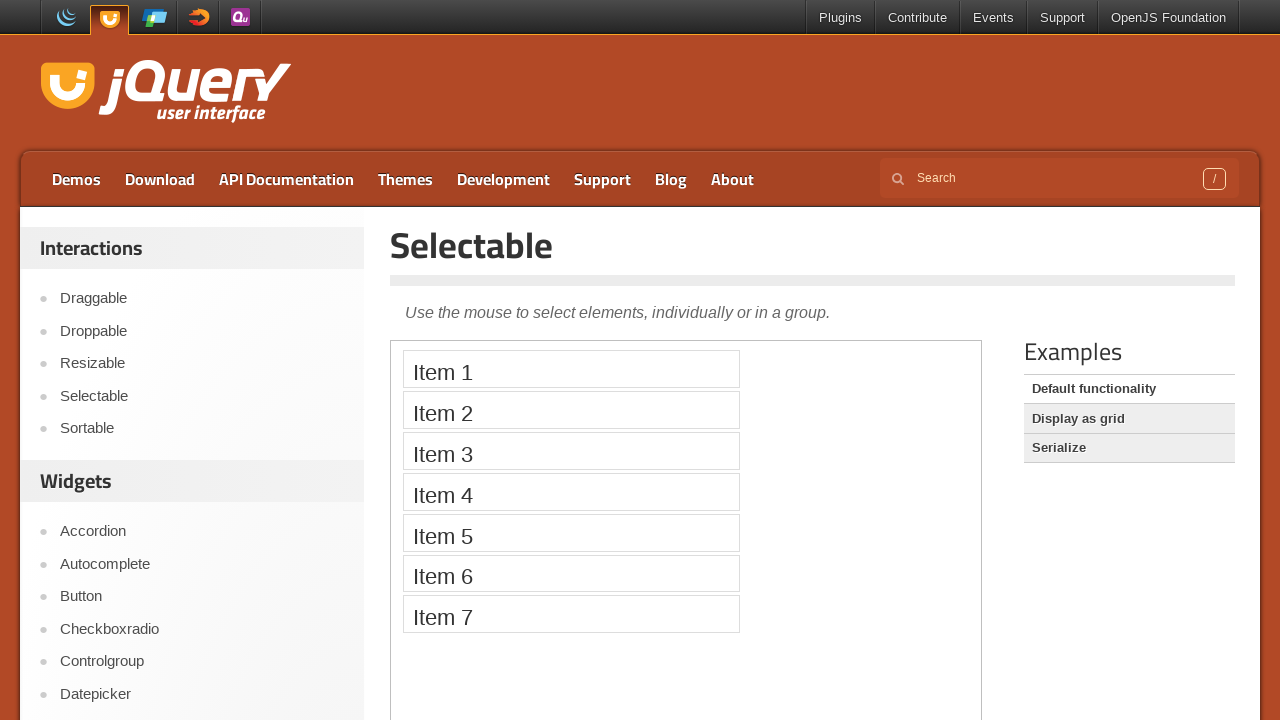

Located selectable item 3
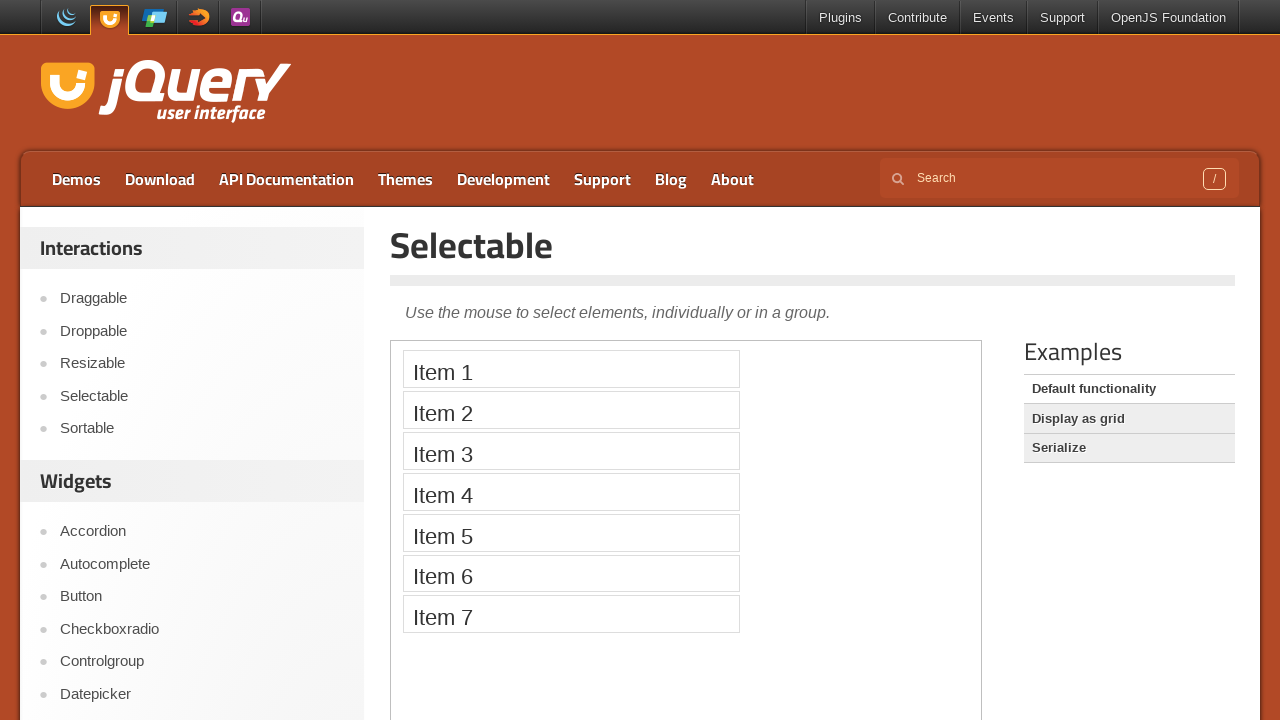

Located selectable item 5
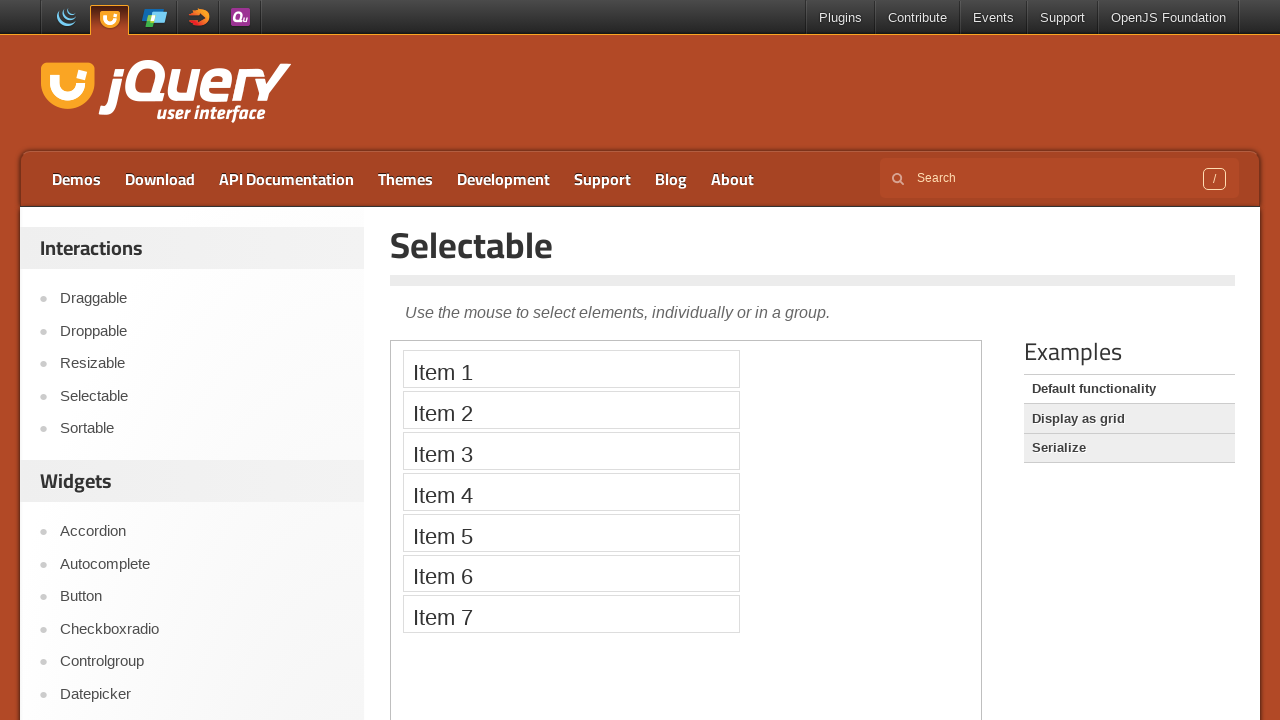

Located selectable item 6
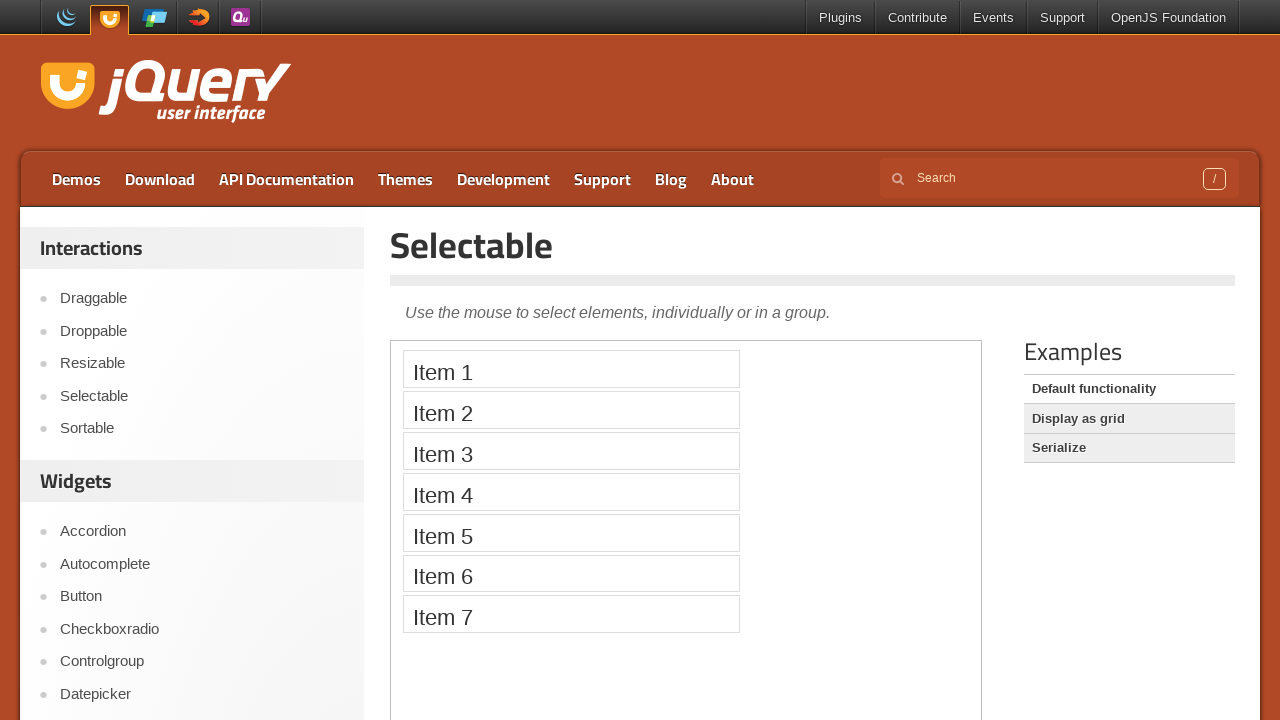

Pressed Control key down for multi-select
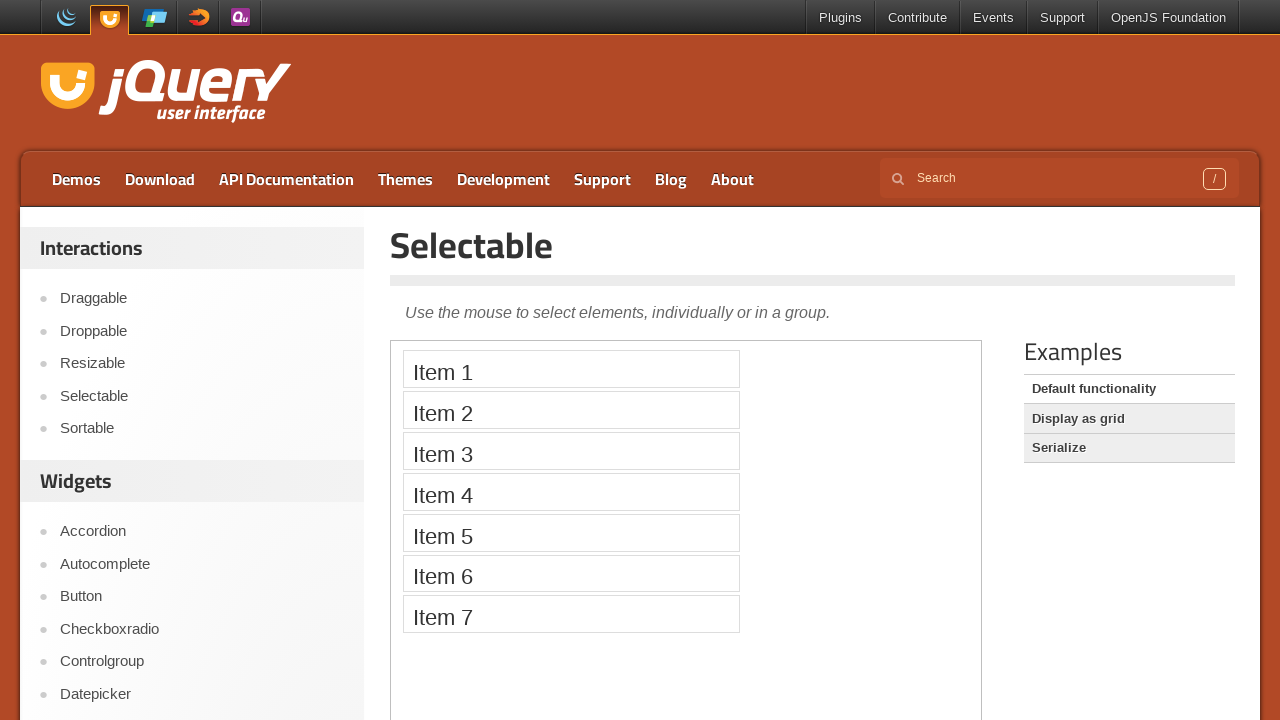

Ctrl+clicked on item 2 at (571, 410) on iframe >> nth=0 >> internal:control=enter-frame >> (//ol[@id='selectable']/li)[2
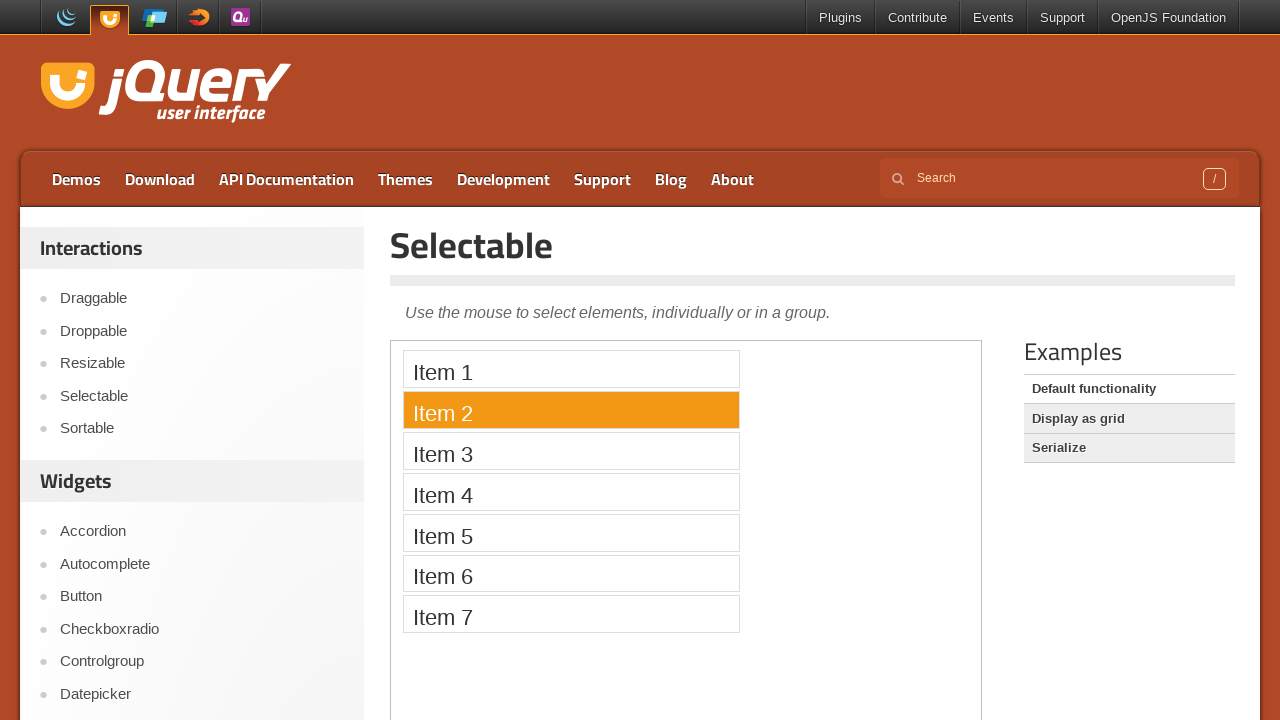

Ctrl+clicked on item 3 at (571, 451) on iframe >> nth=0 >> internal:control=enter-frame >> (//ol[@id='selectable']/li)[3
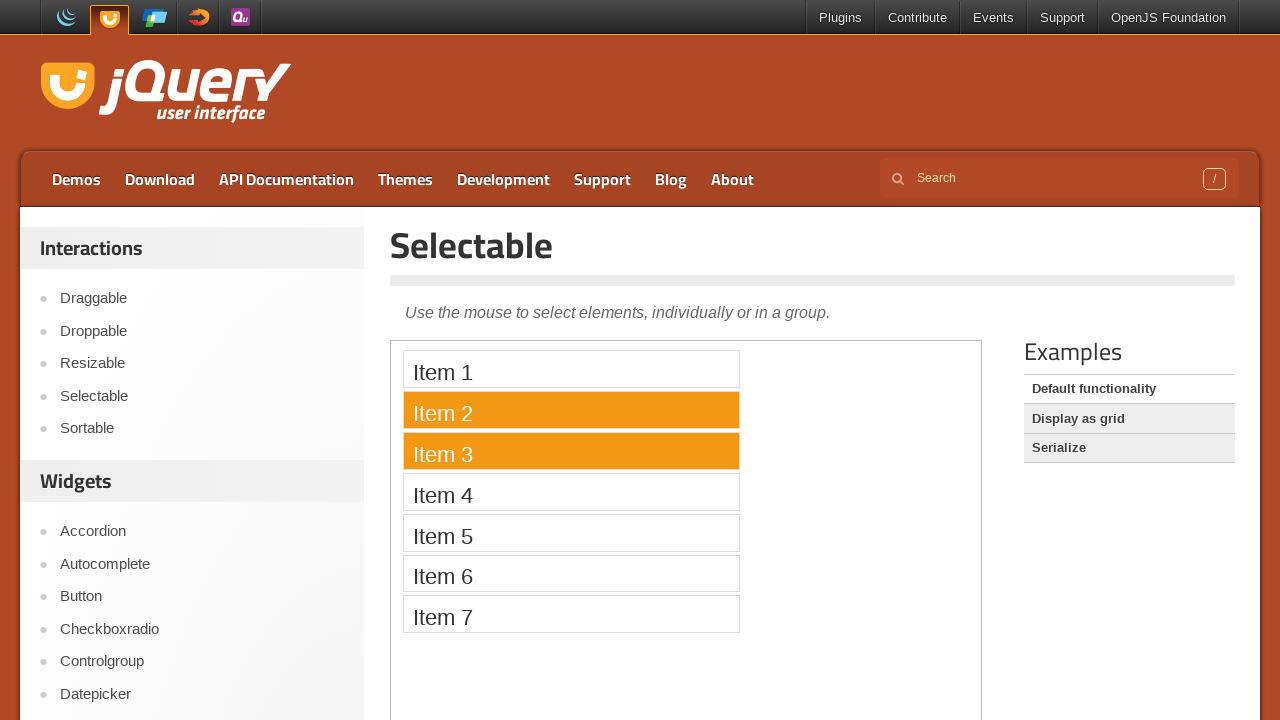

Ctrl+clicked on item 5 at (571, 532) on iframe >> nth=0 >> internal:control=enter-frame >> (//ol[@id='selectable']/li)[5
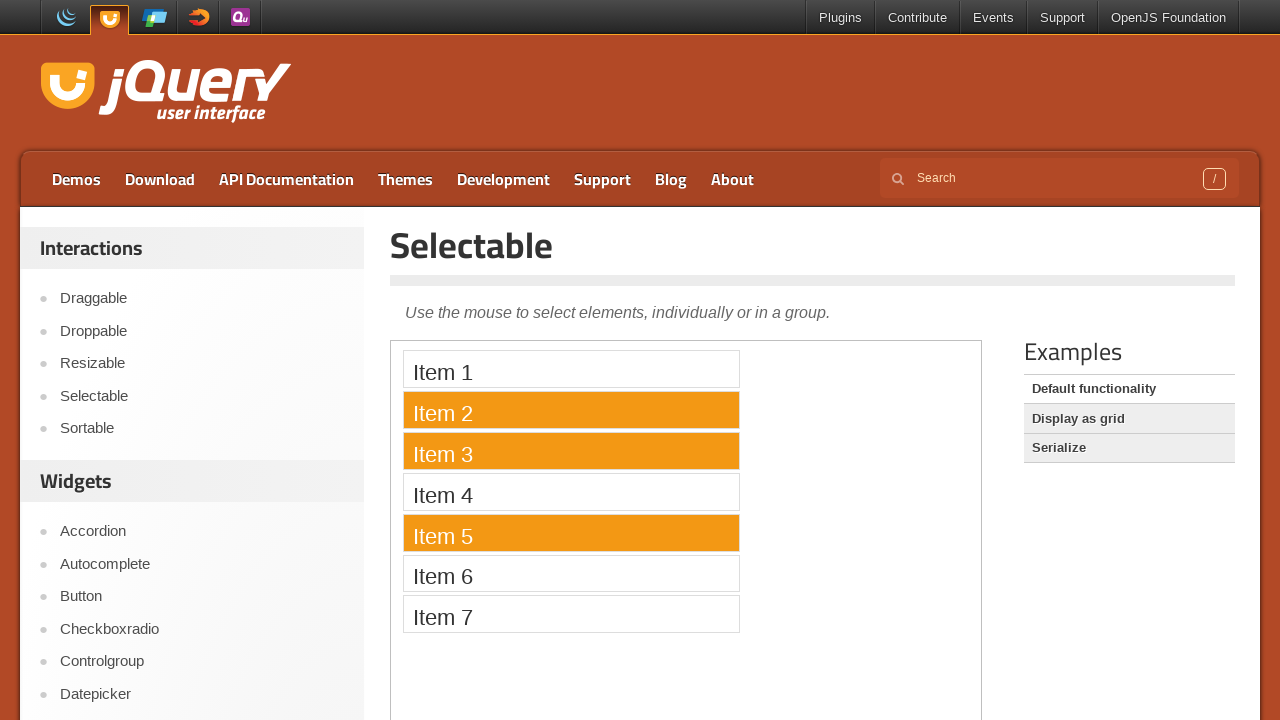

Scrolled item 6 into view if needed
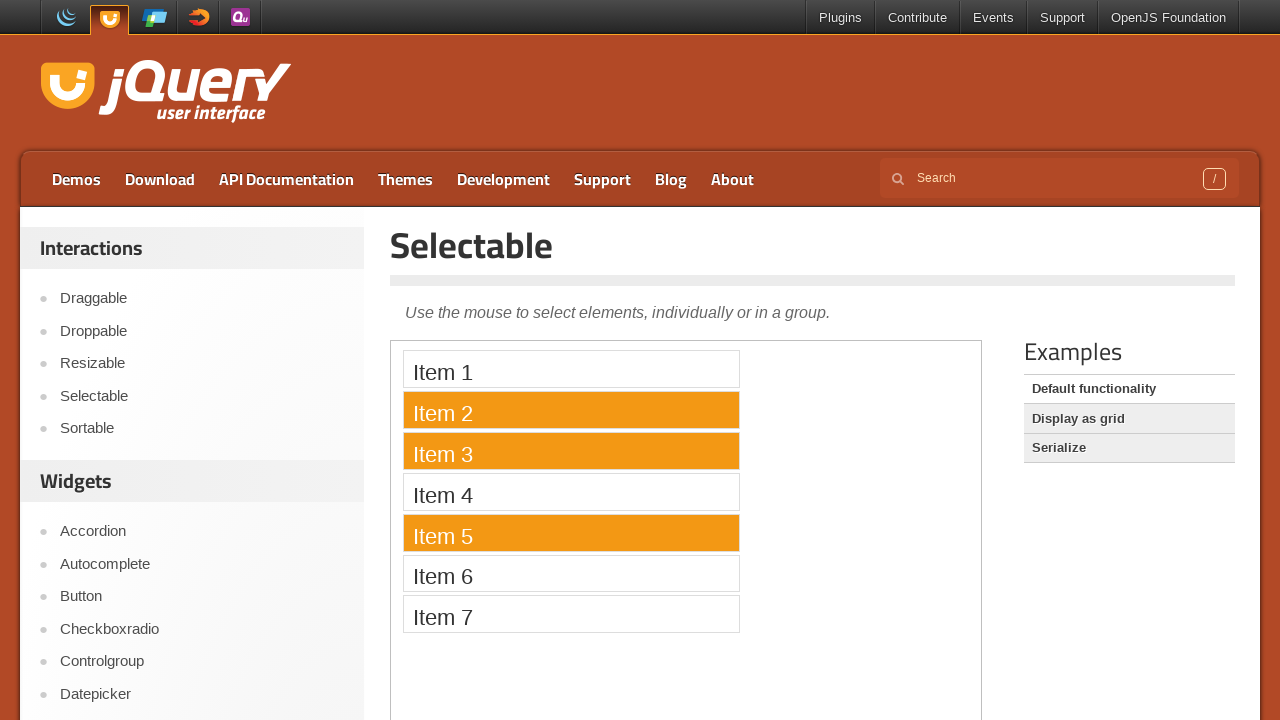

Ctrl+clicked on item 6 at (571, 573) on iframe >> nth=0 >> internal:control=enter-frame >> (//ol[@id='selectable']/li)[6
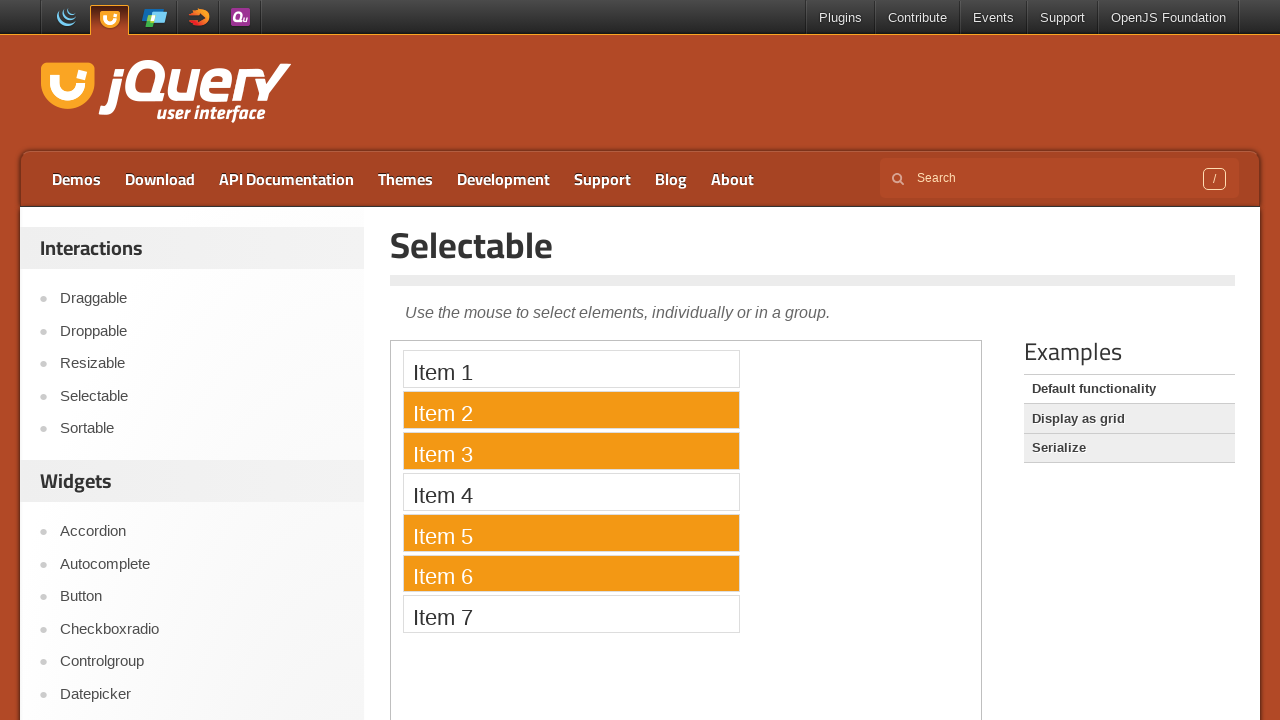

Released Control key to complete multi-select of items 2, 3, 5, and 6
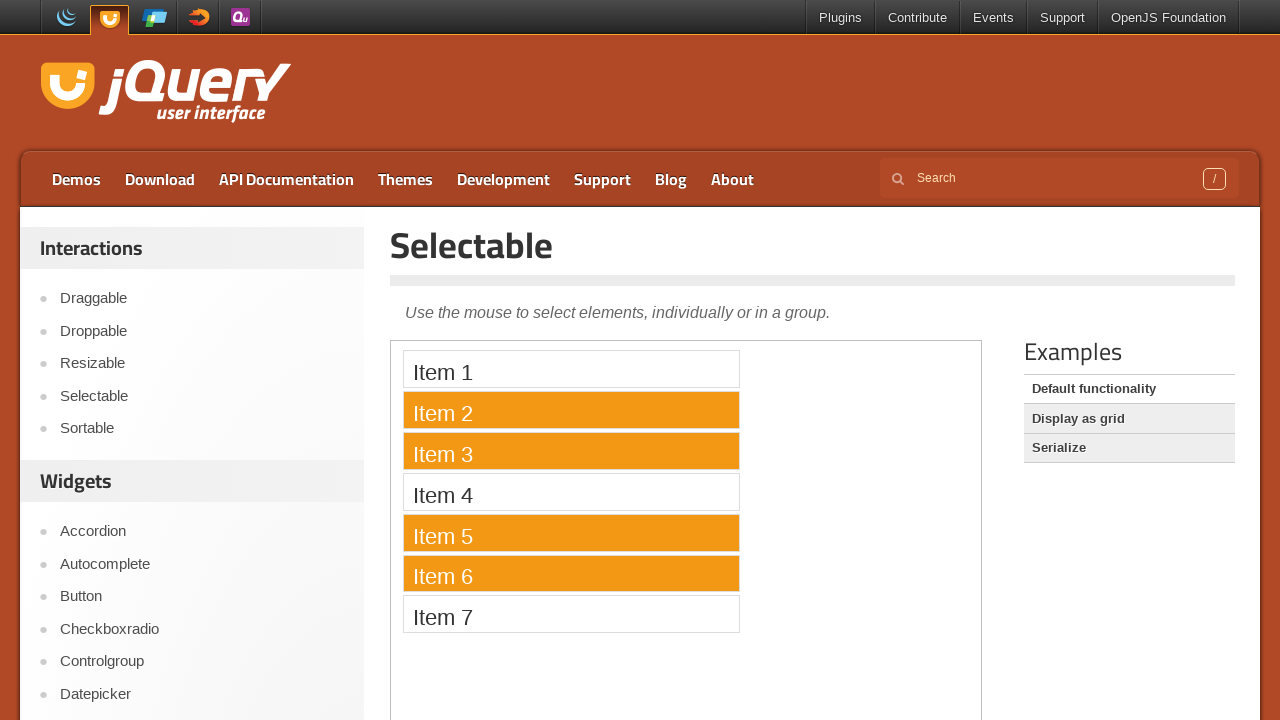

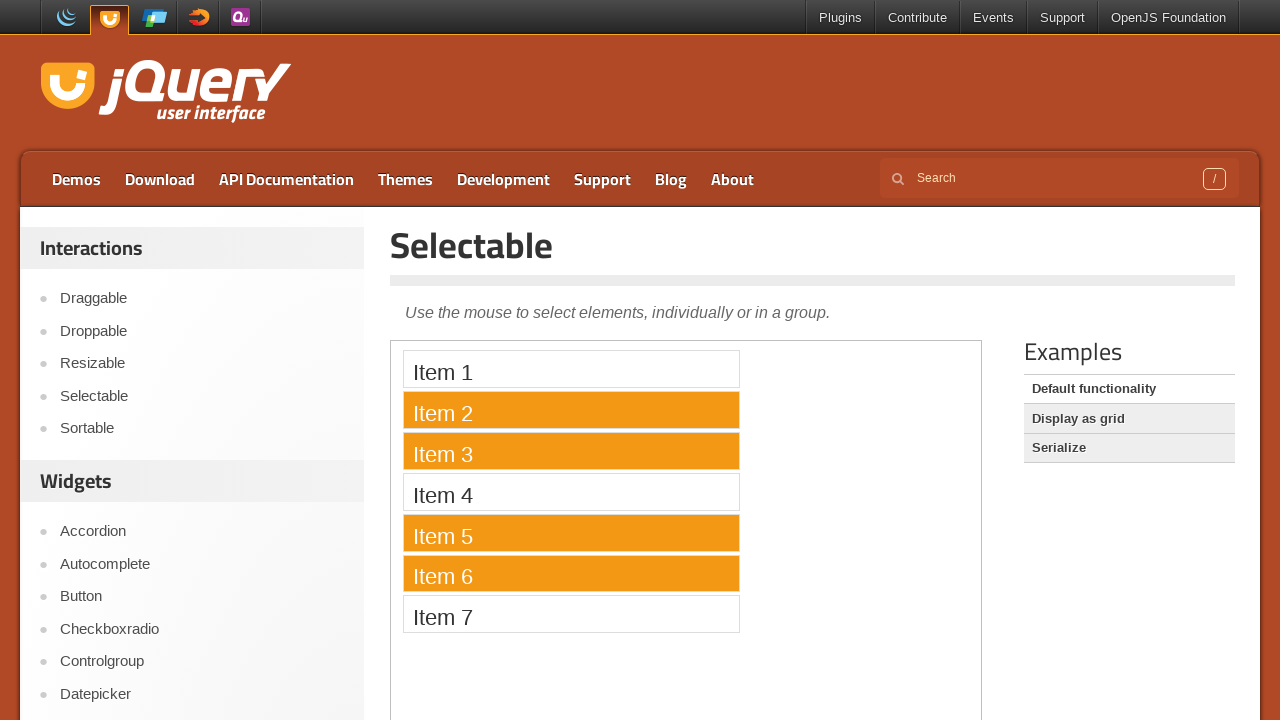